Tests that a button becomes enabled after a delay on the Dynamic Properties page

Starting URL: https://demoqa.com

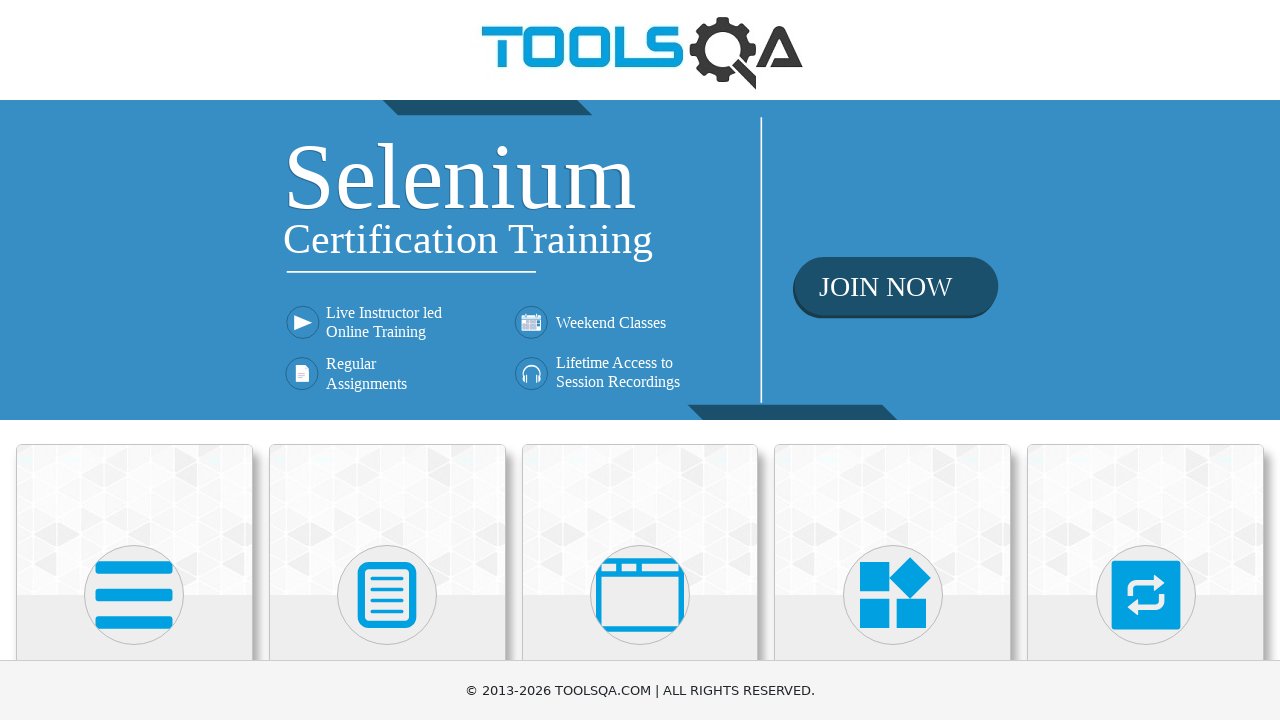

Navigated to DemoQA homepage
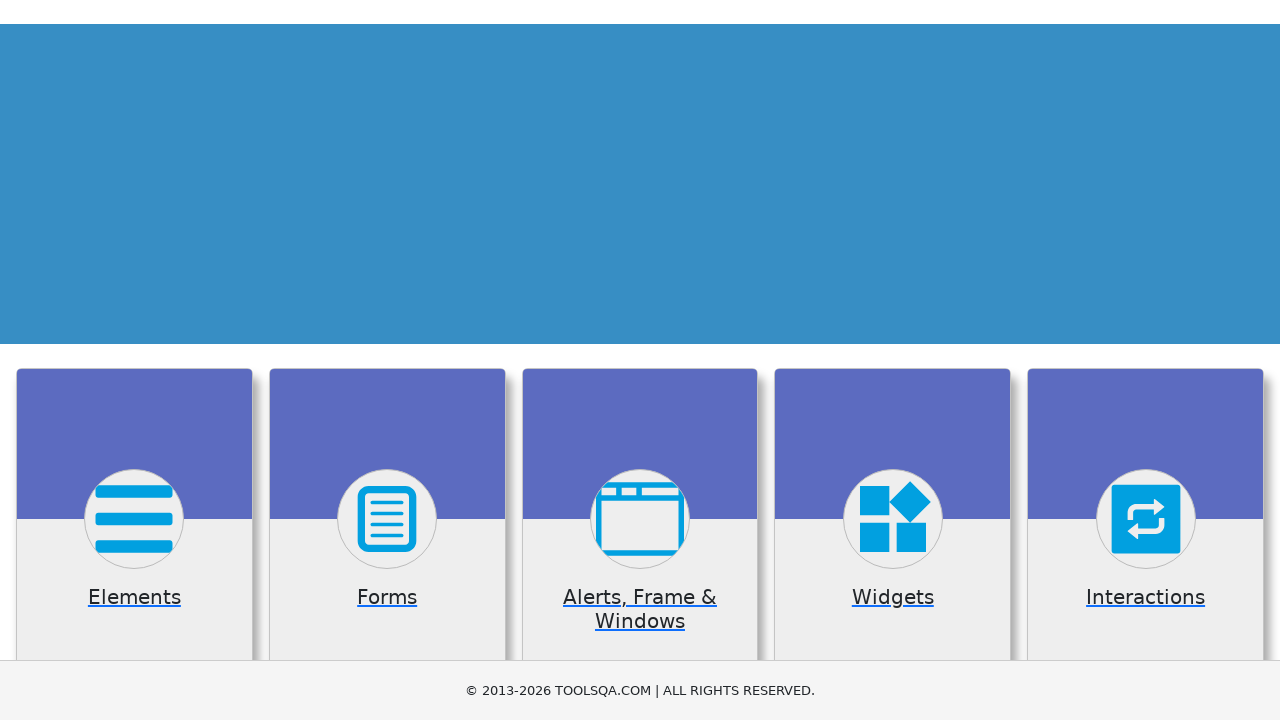

Clicked on Elements card at (134, 360) on text=Elements
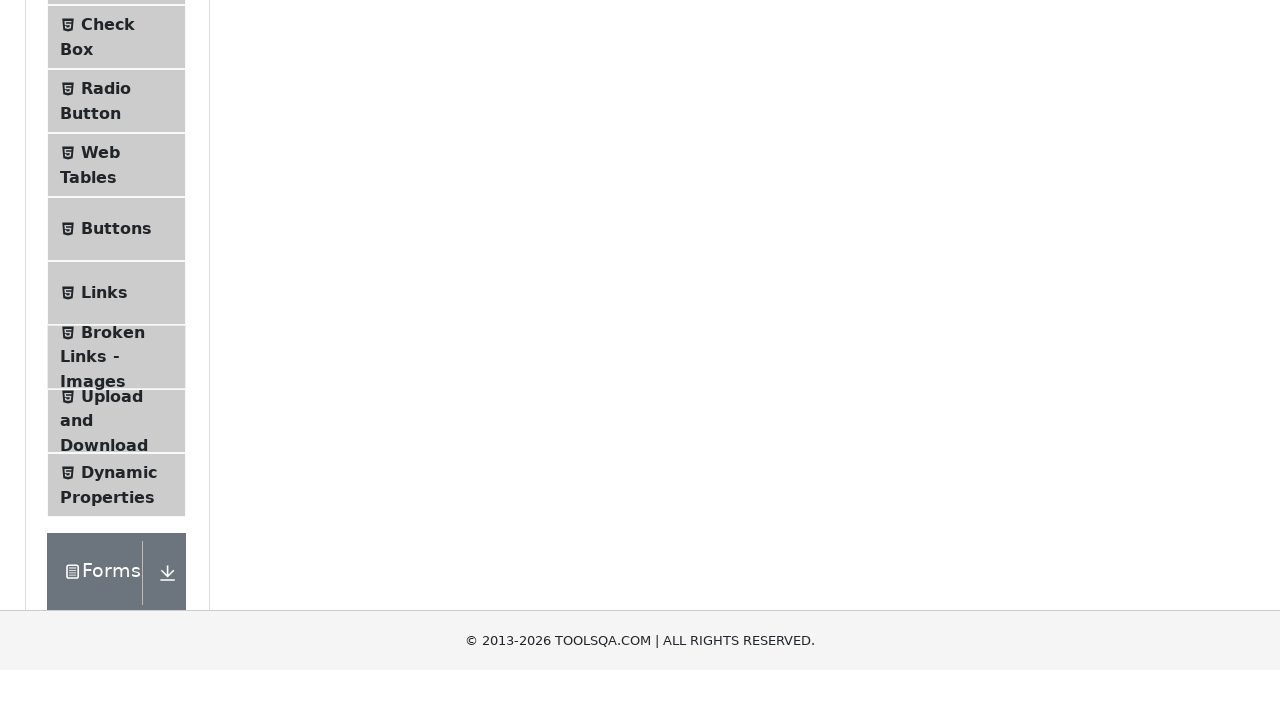

Scrolled down 300 pixels
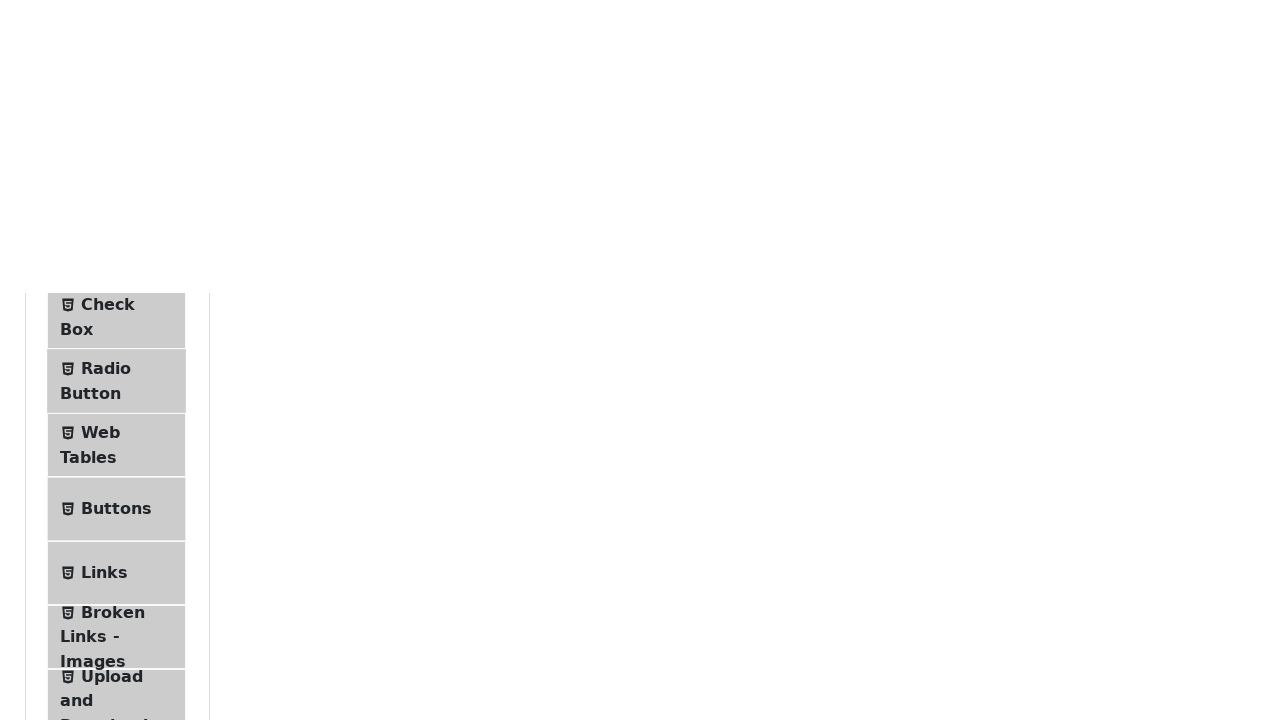

Clicked on Dynamic Properties option at (119, 460) on text=Dynamic Properties
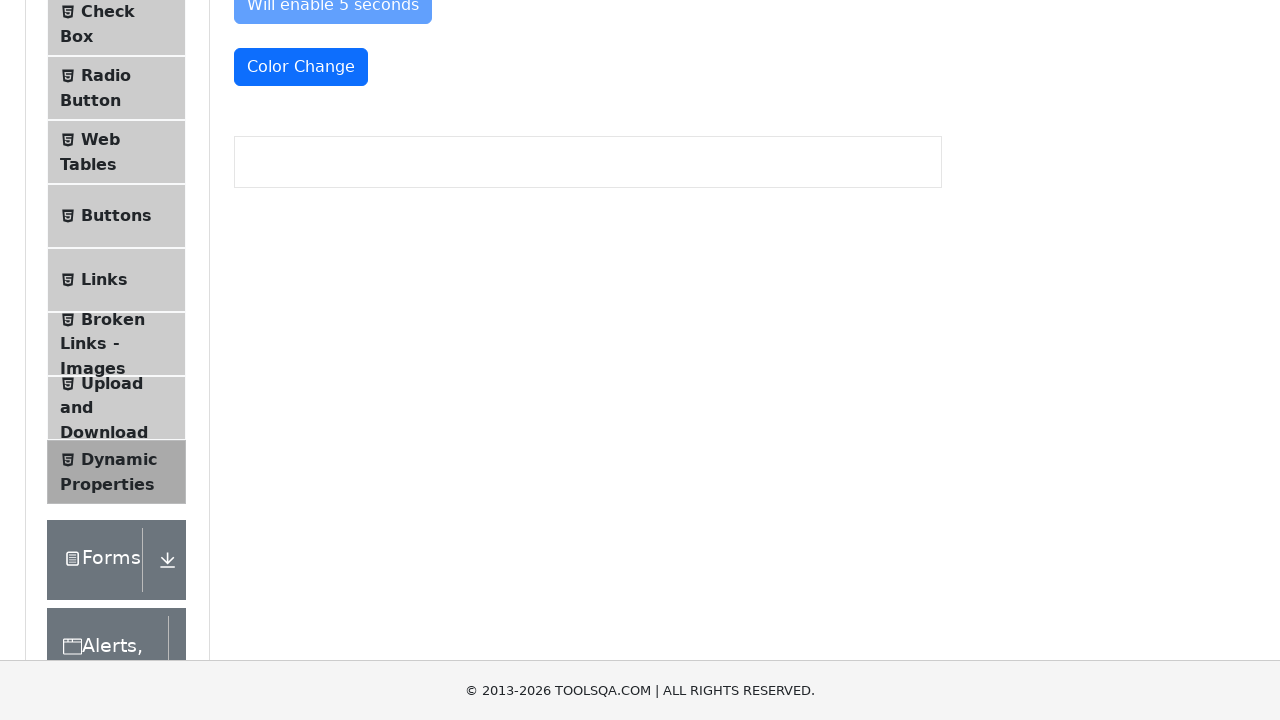

Located the enable button element
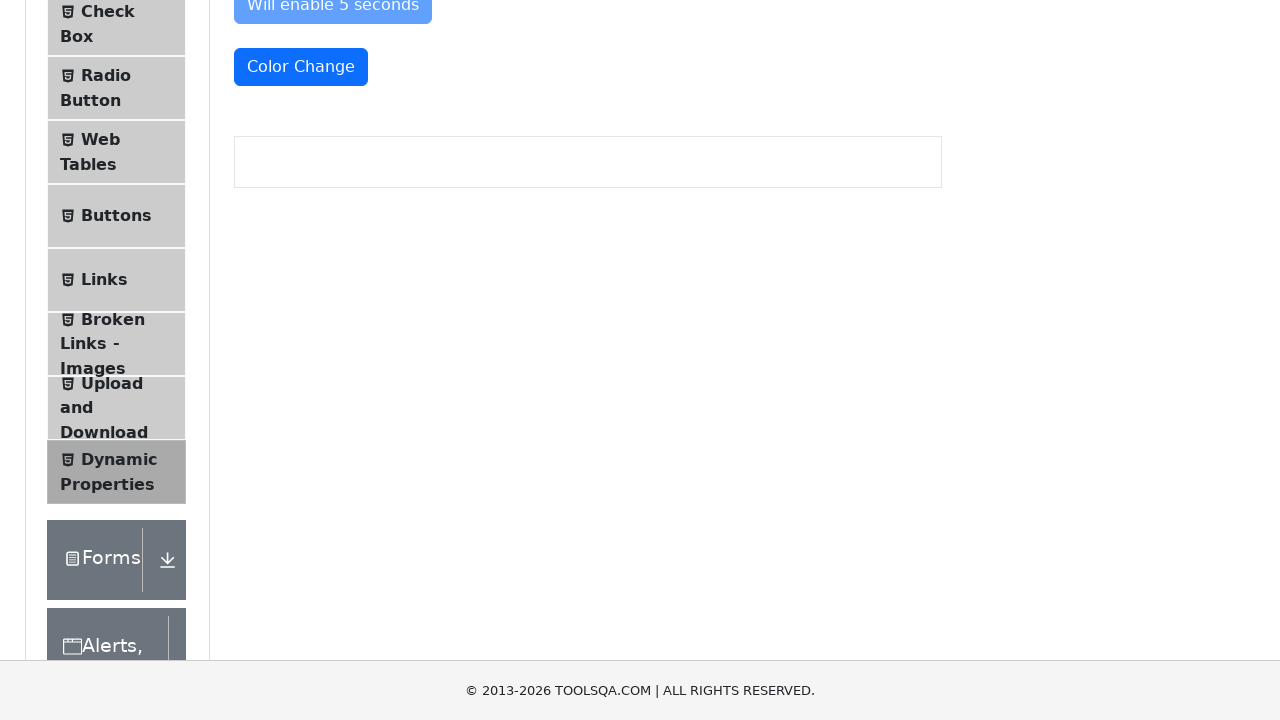

Verified that the enable button is initially disabled
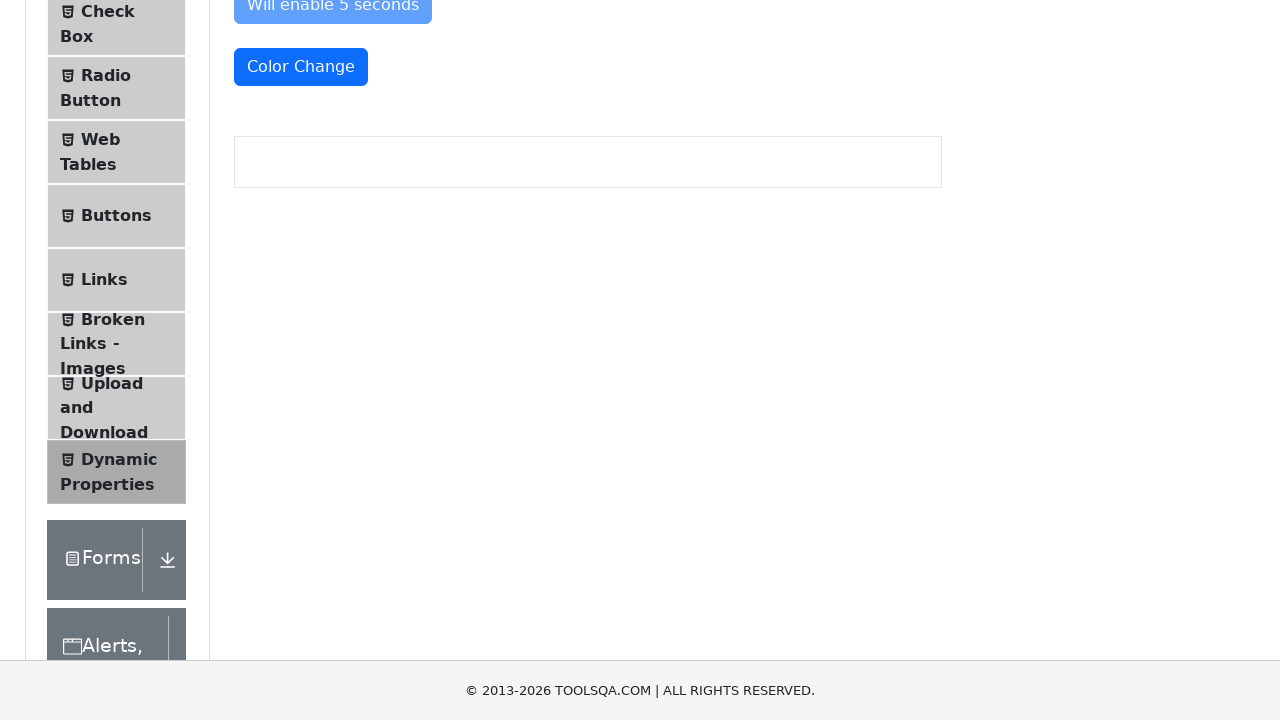

Waited for button to become enabled after delay
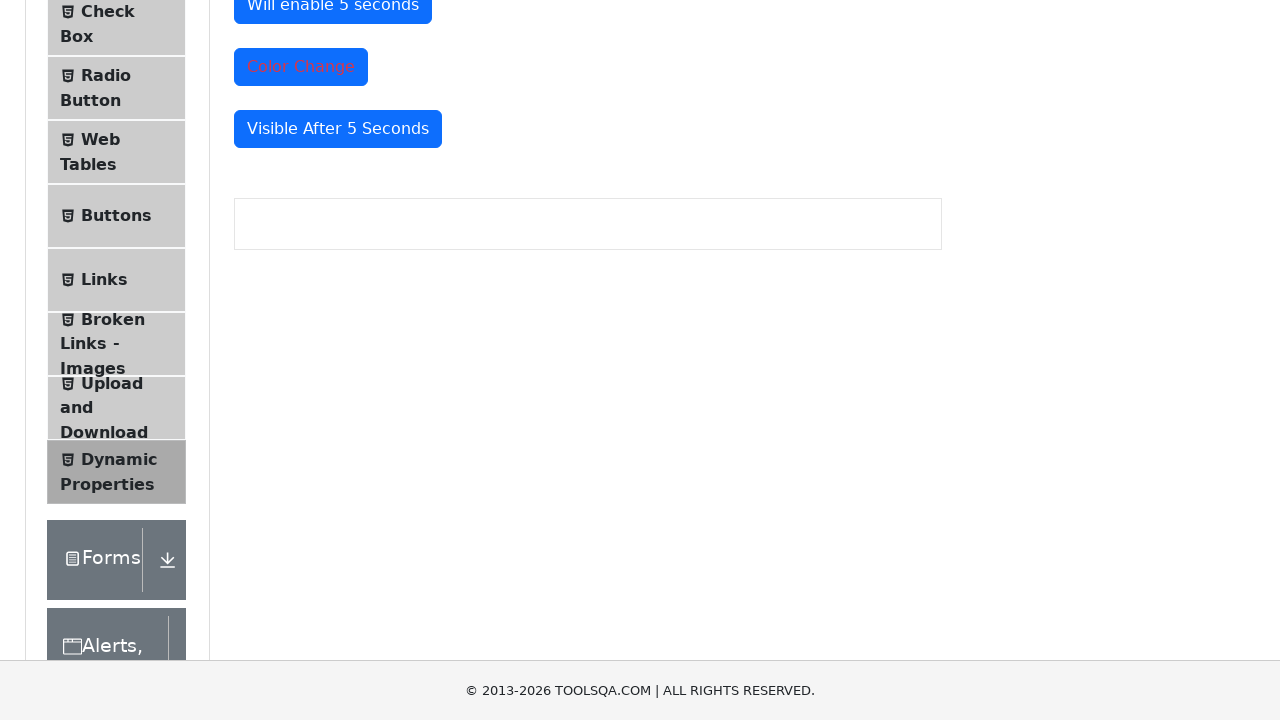

Verified that the enable button is now enabled
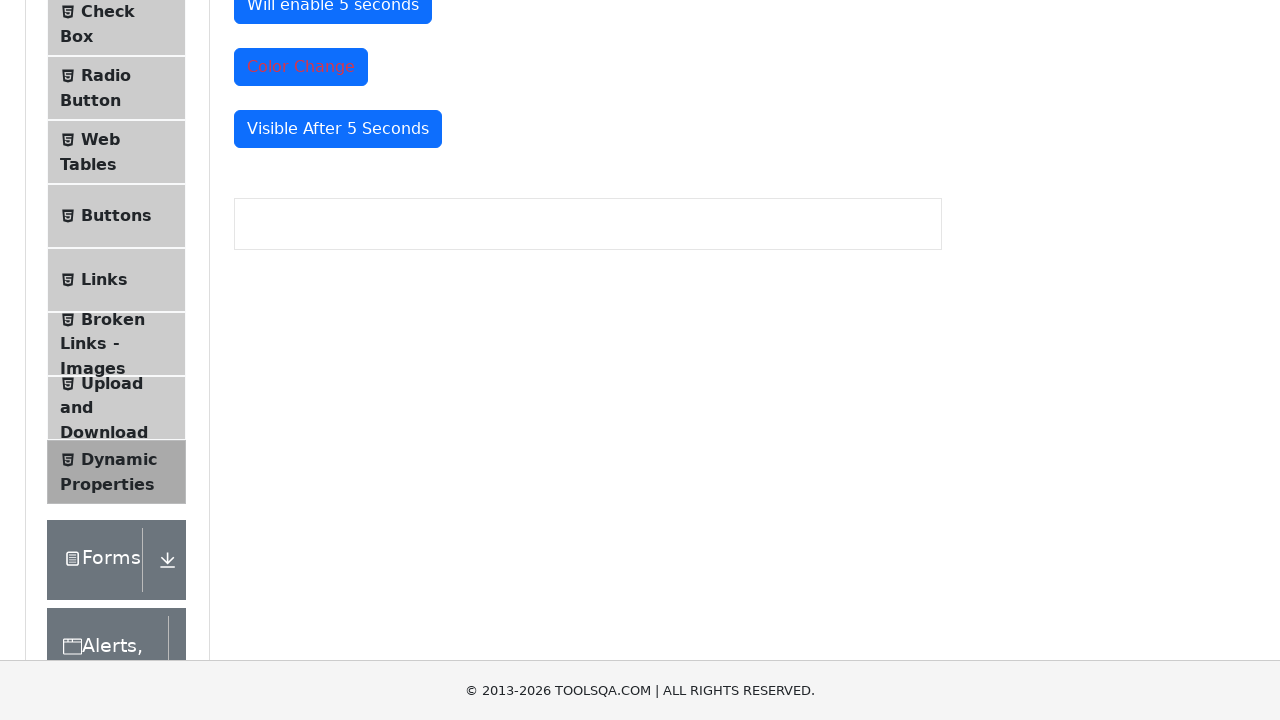

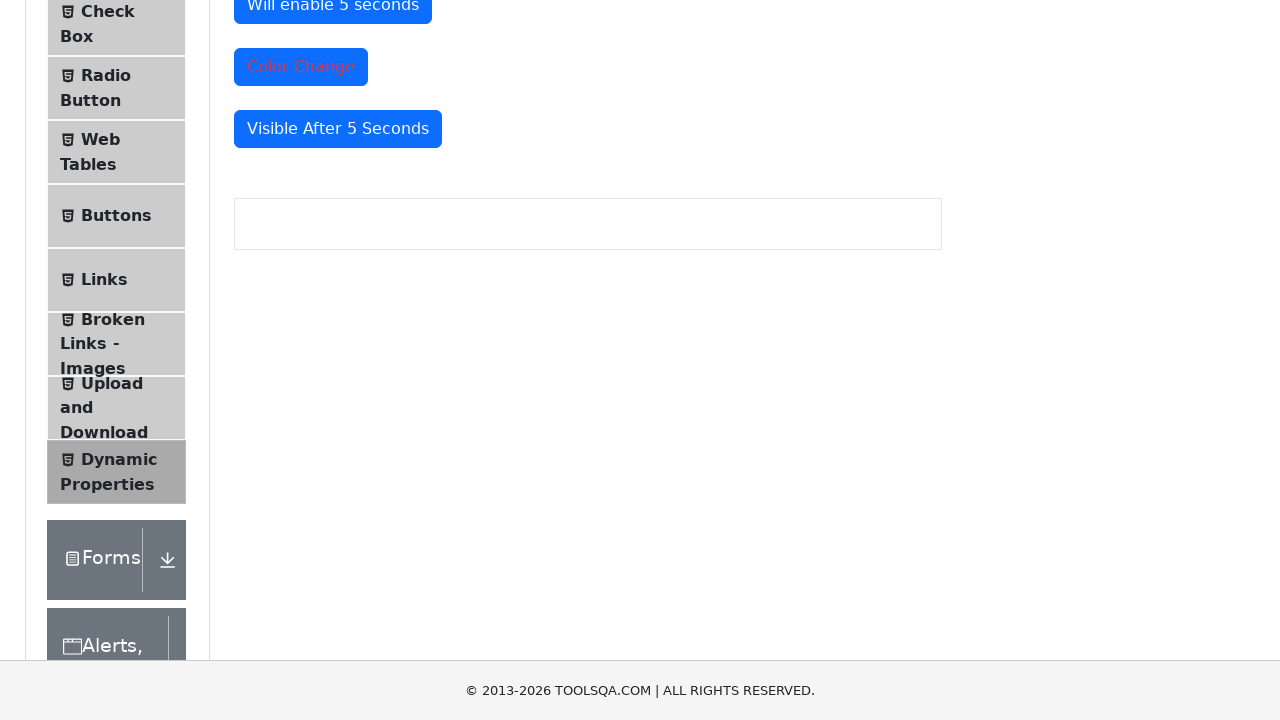